Clicks the letter E link and verifies programming languages starting with E are displayed

Starting URL: https://www.99-bottles-of-beer.net/abc.html

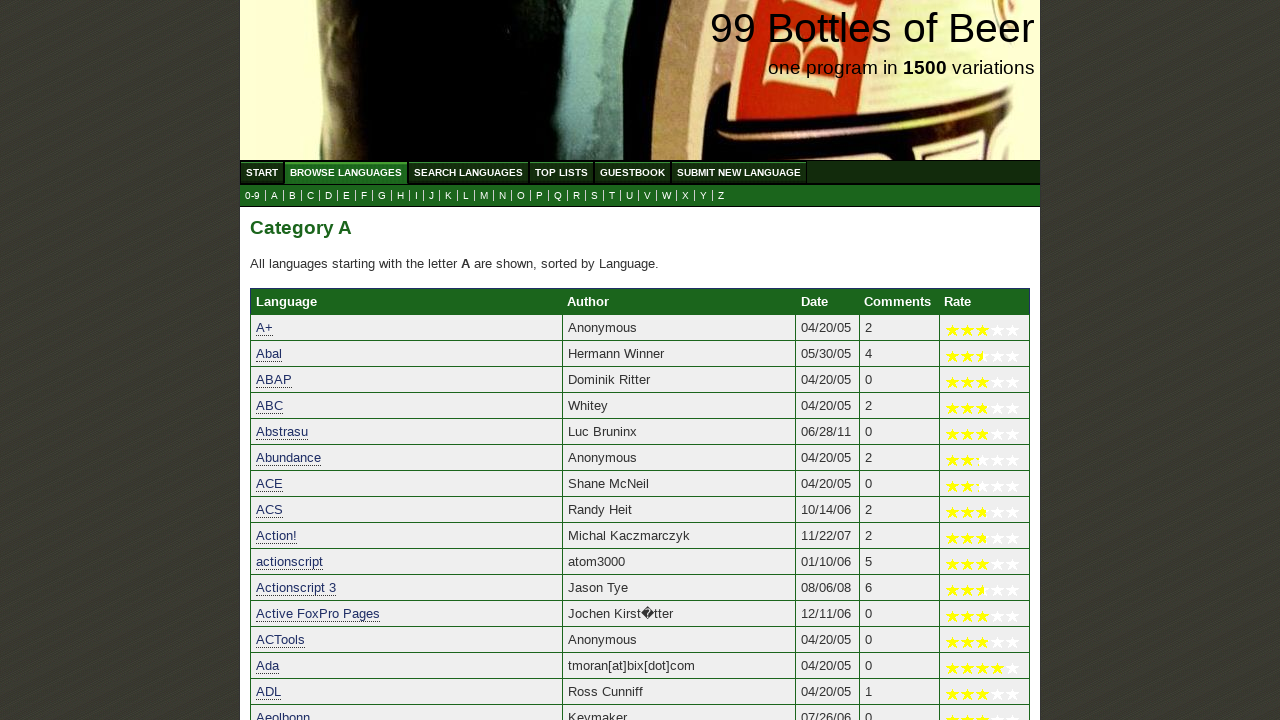

Clicked the letter E link to filter programming languages at (346, 196) on a[href='e.html']
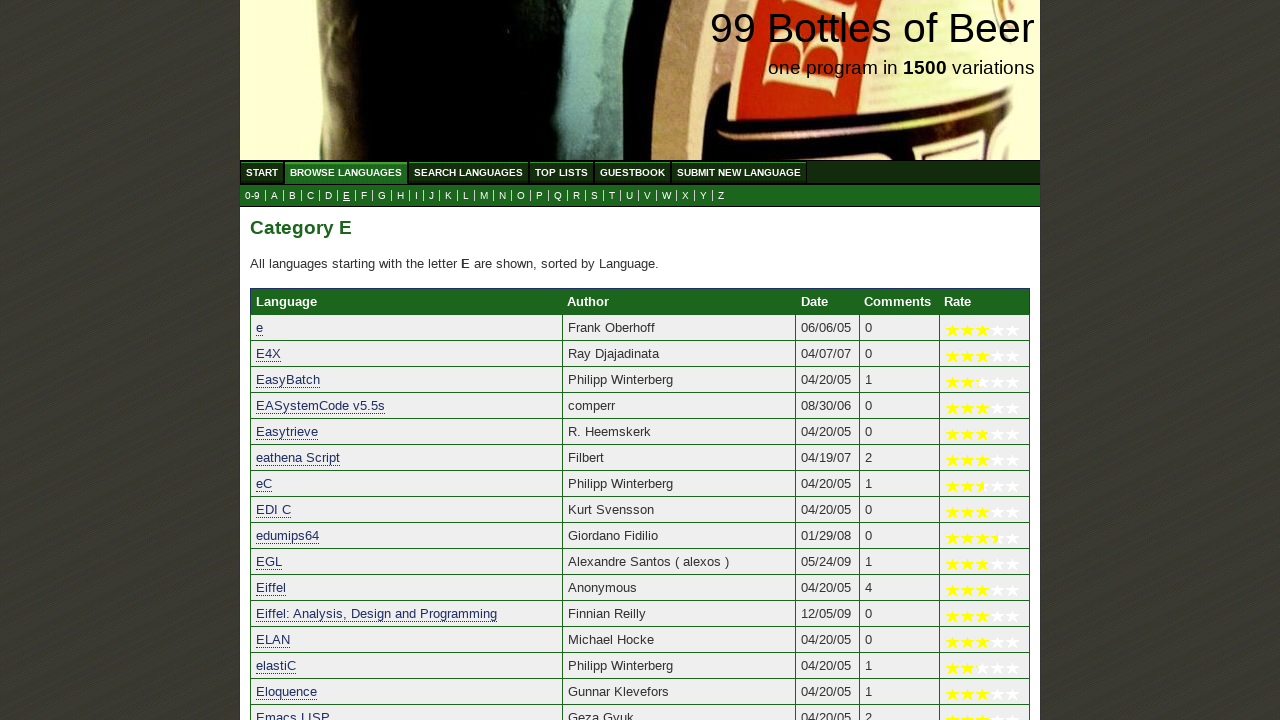

Programming languages starting with E loaded successfully
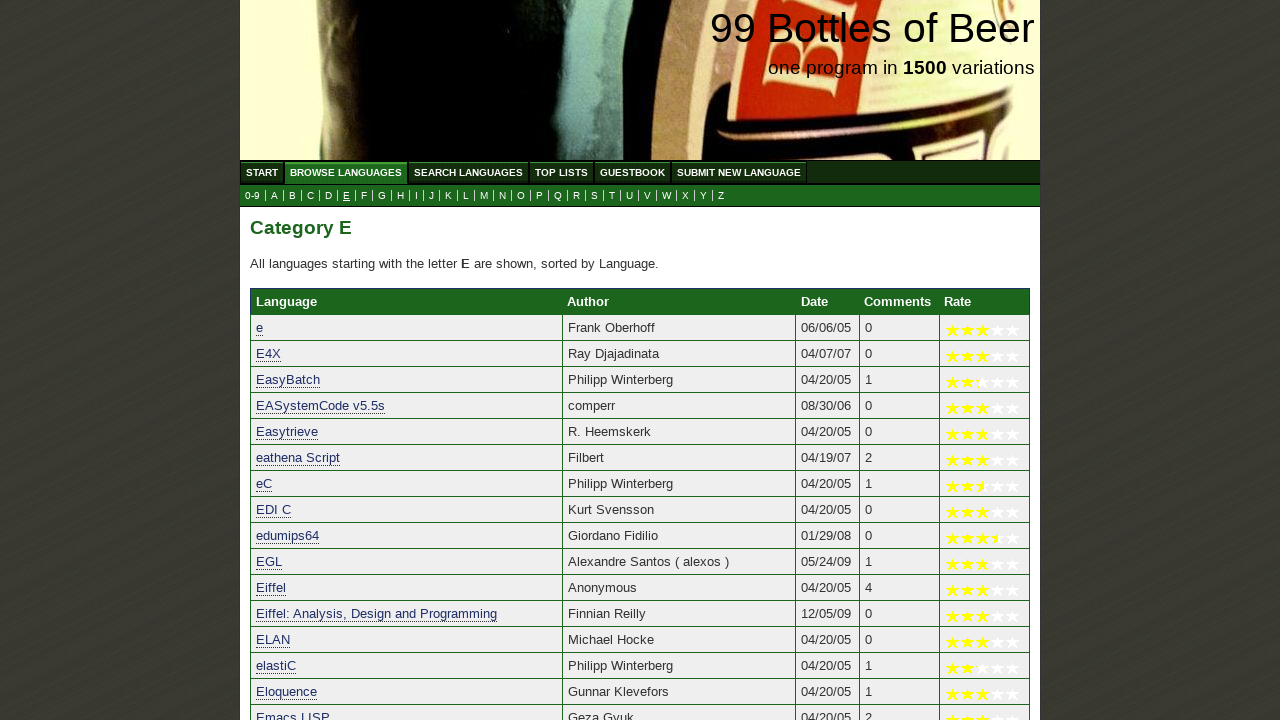

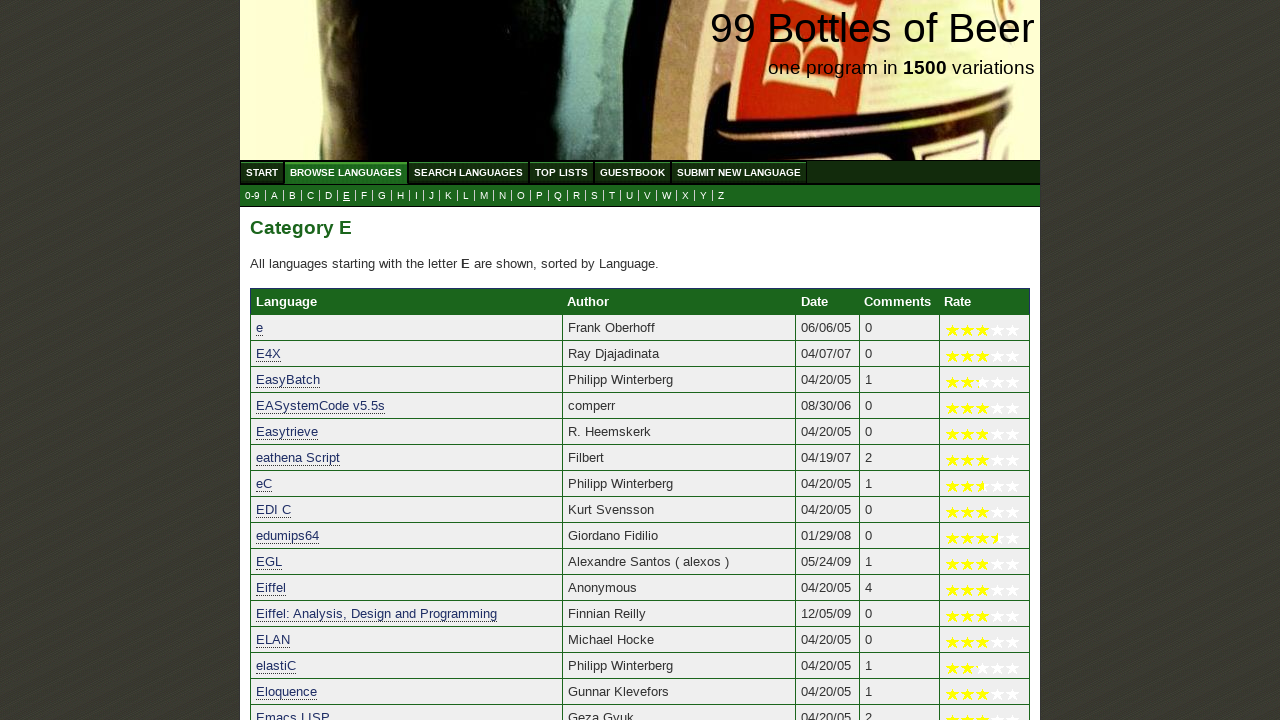